Clicks on the Elemental Selenium link on the login page

Starting URL: https://the-internet.herokuapp.com/login

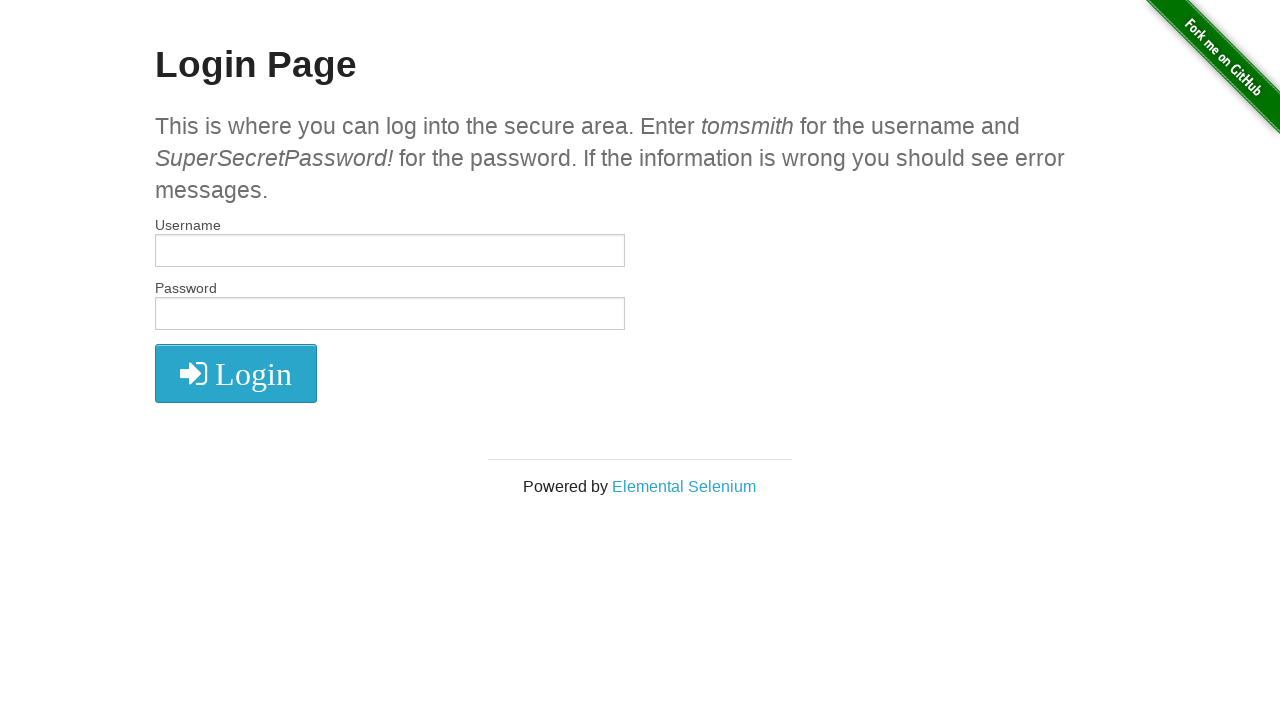

Clicked on the Elemental Selenium link on the login page at (684, 486) on text=Elemental Selenium
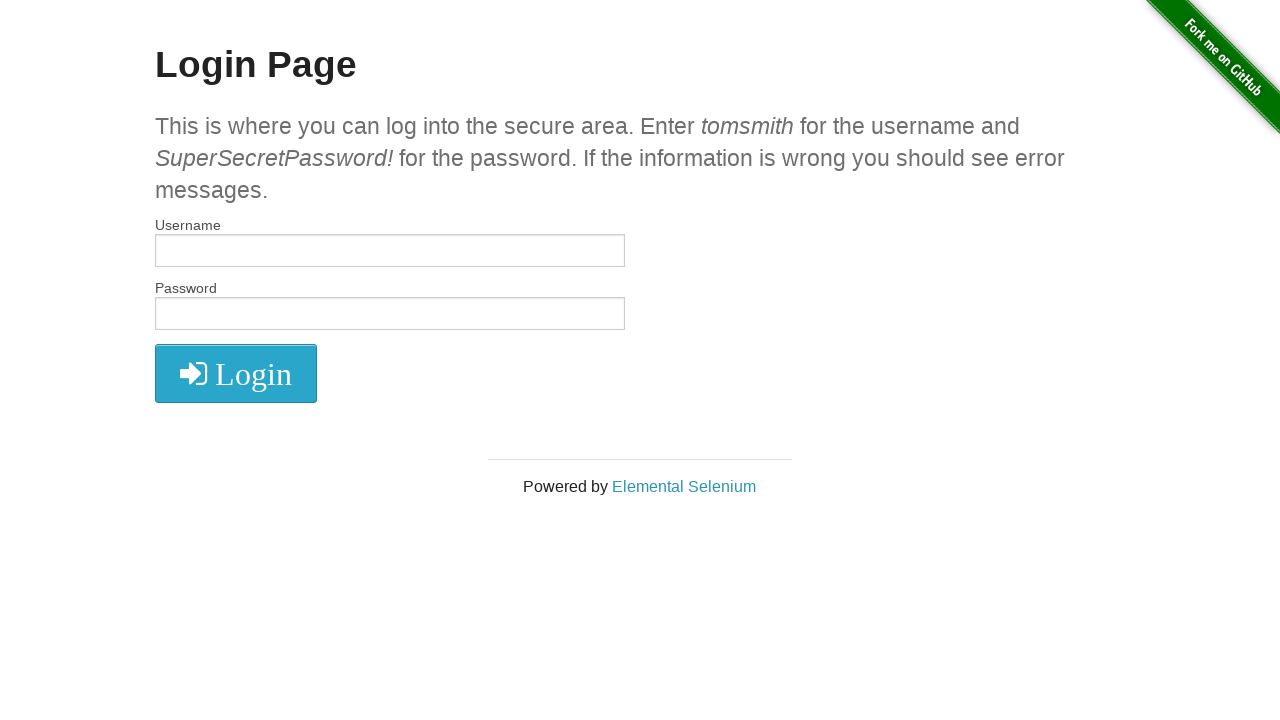

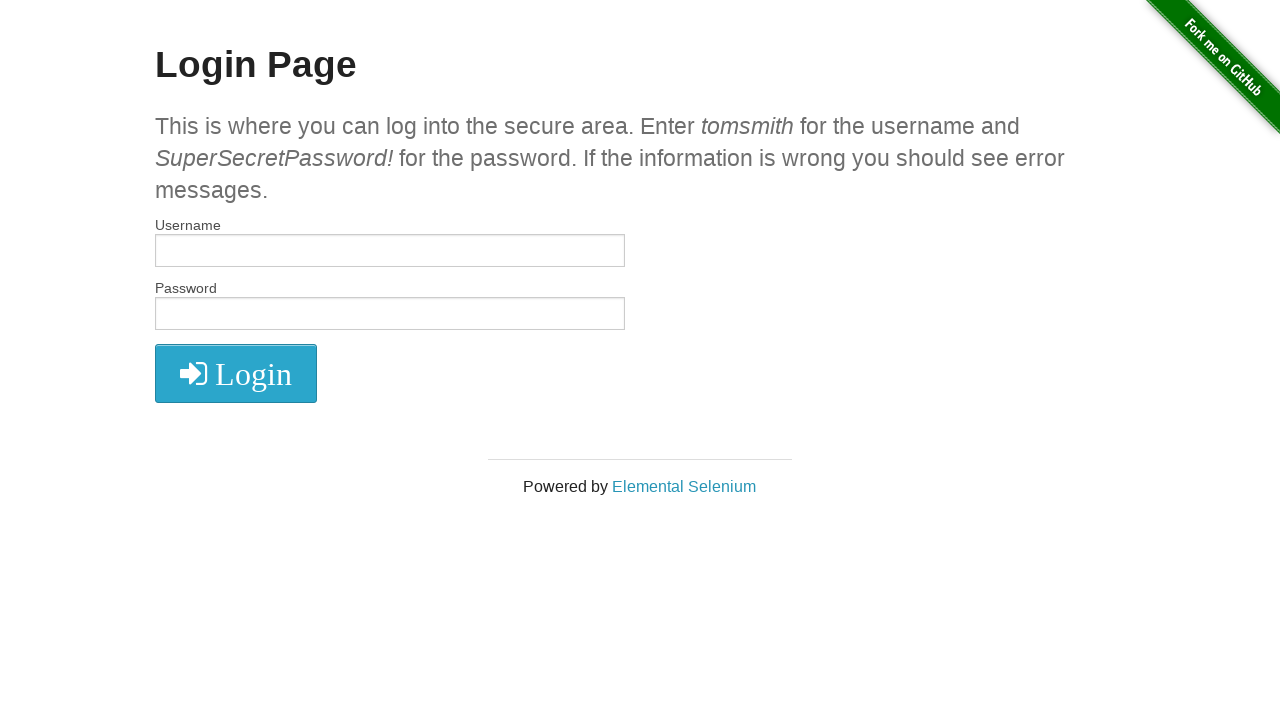